Tests various mouse actions (hover, click, double-click, right-click, shift+click) on a demo website, then navigates to a registration form to test keyboard actions and form submission including typing, tabbing, checking checkboxes, and submitting the form.

Starting URL: https://demo.automationtesting.in/Selectable.html

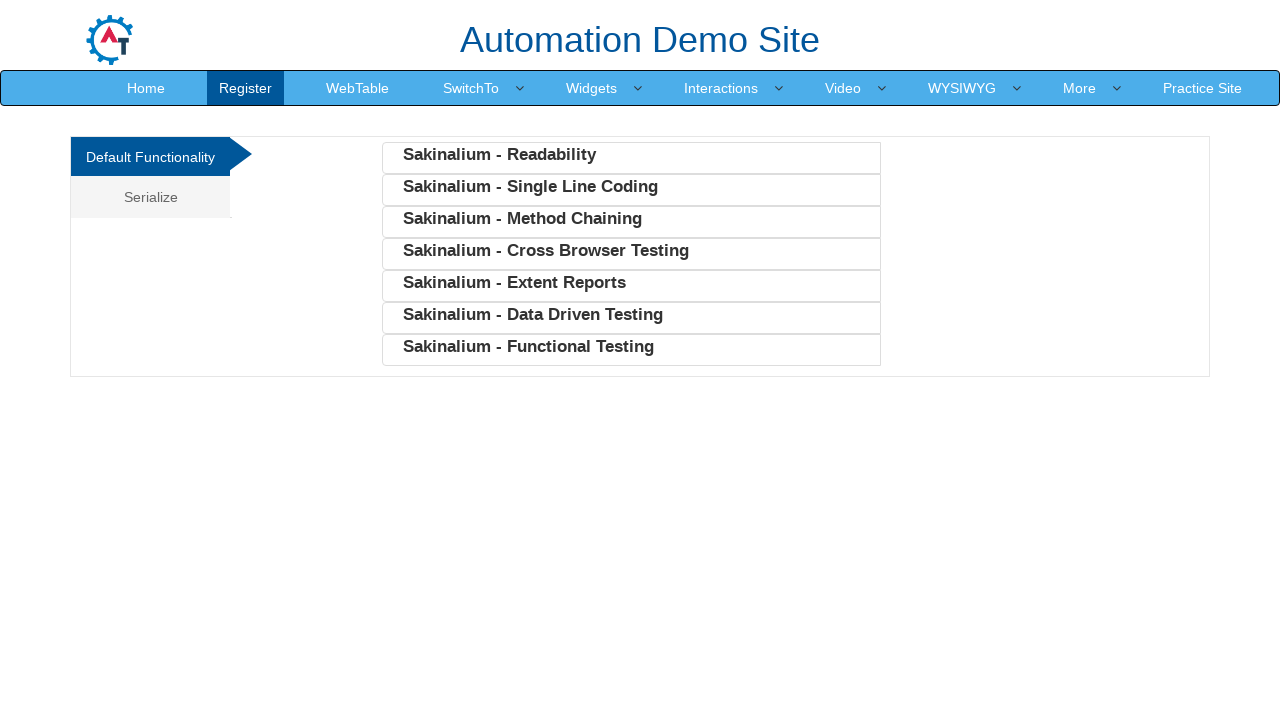

Hovered over SwitchTo menu item at (471, 88) on xpath=//a[text()="SwitchTo"]
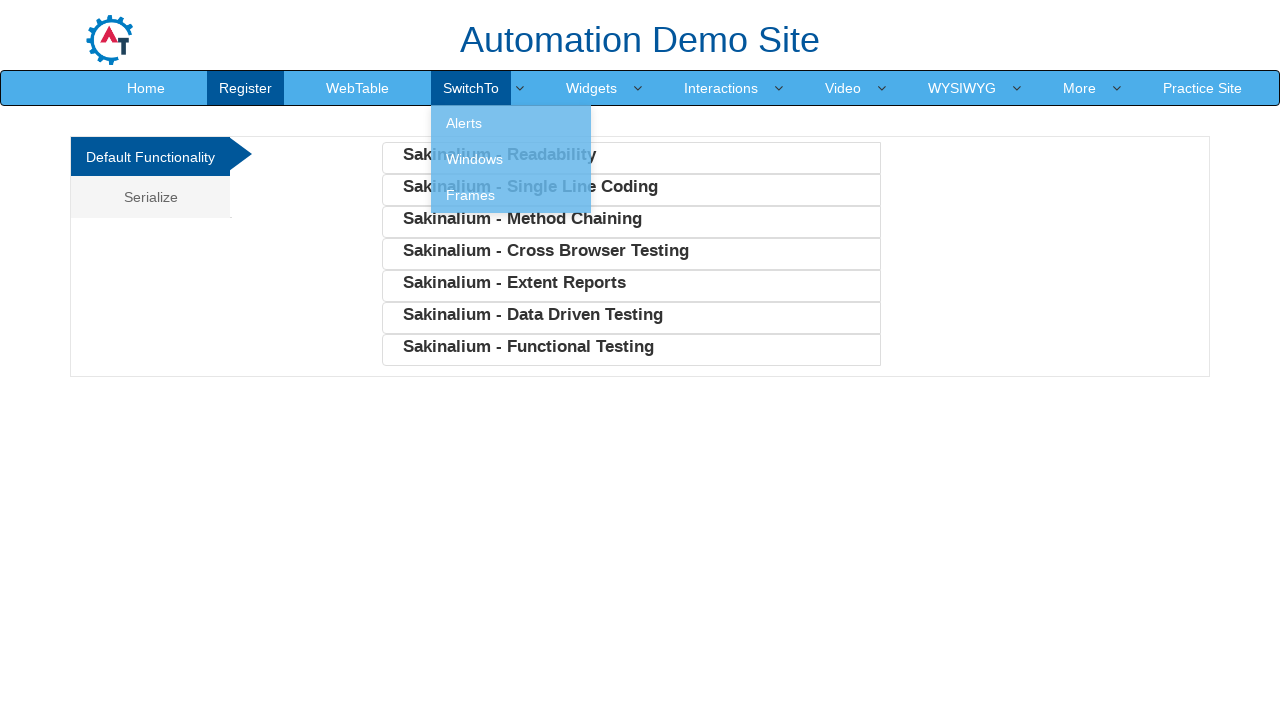

Clicked on WebTable link at (358, 88) on xpath=//a[contains(text(), "WebTable")]
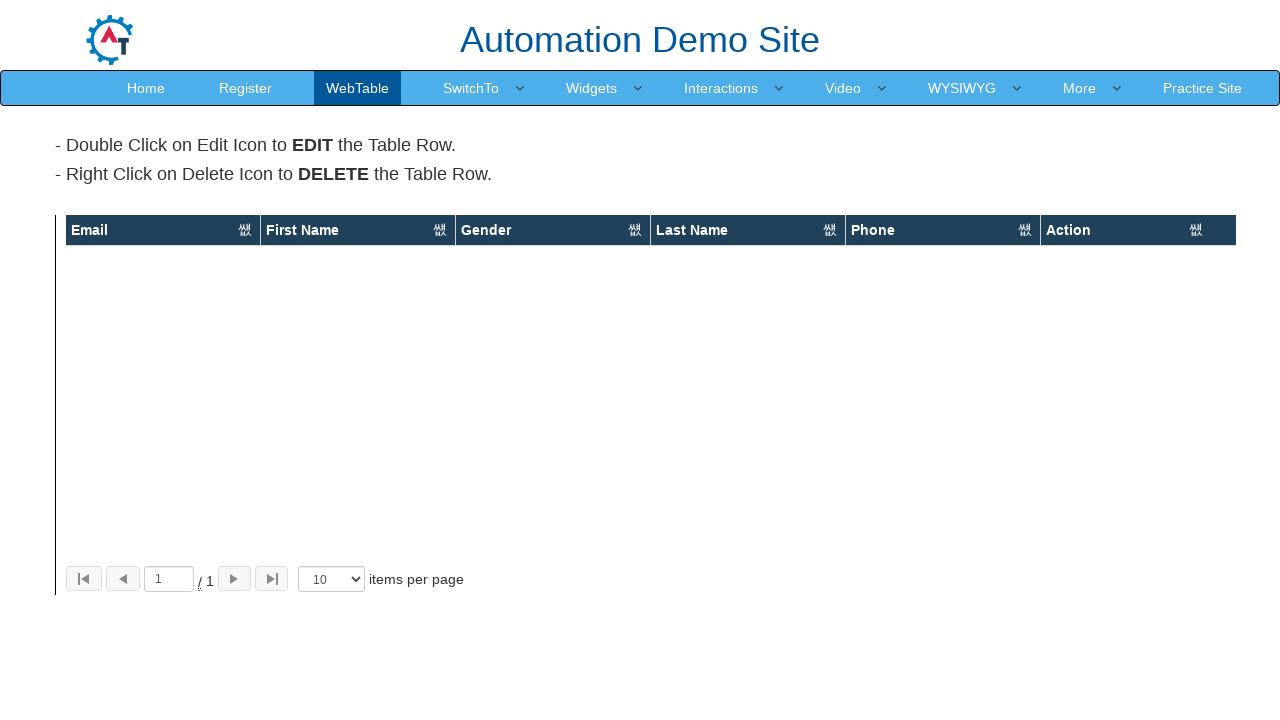

Double-clicked on SwitchTo element at (471, 88) on xpath=//a[text()="SwitchTo"]
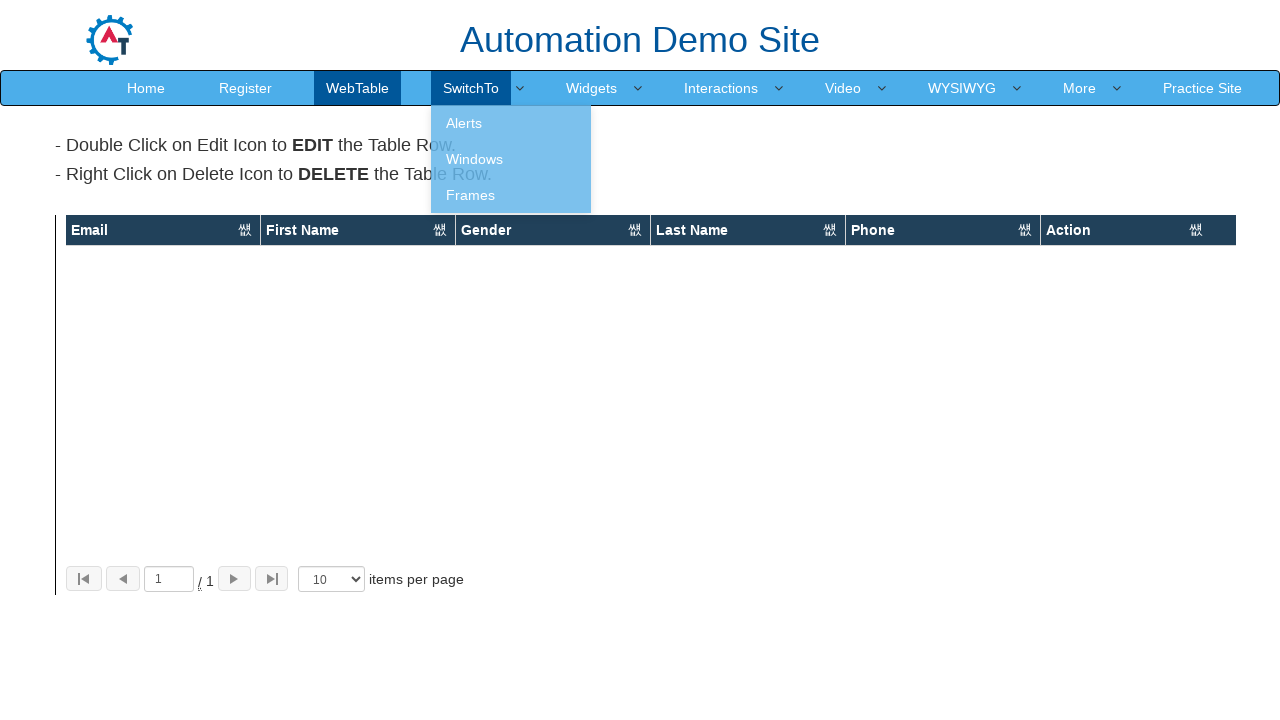

Right-clicked on SwitchTo element at (471, 88) on xpath=//a[text()="SwitchTo"]
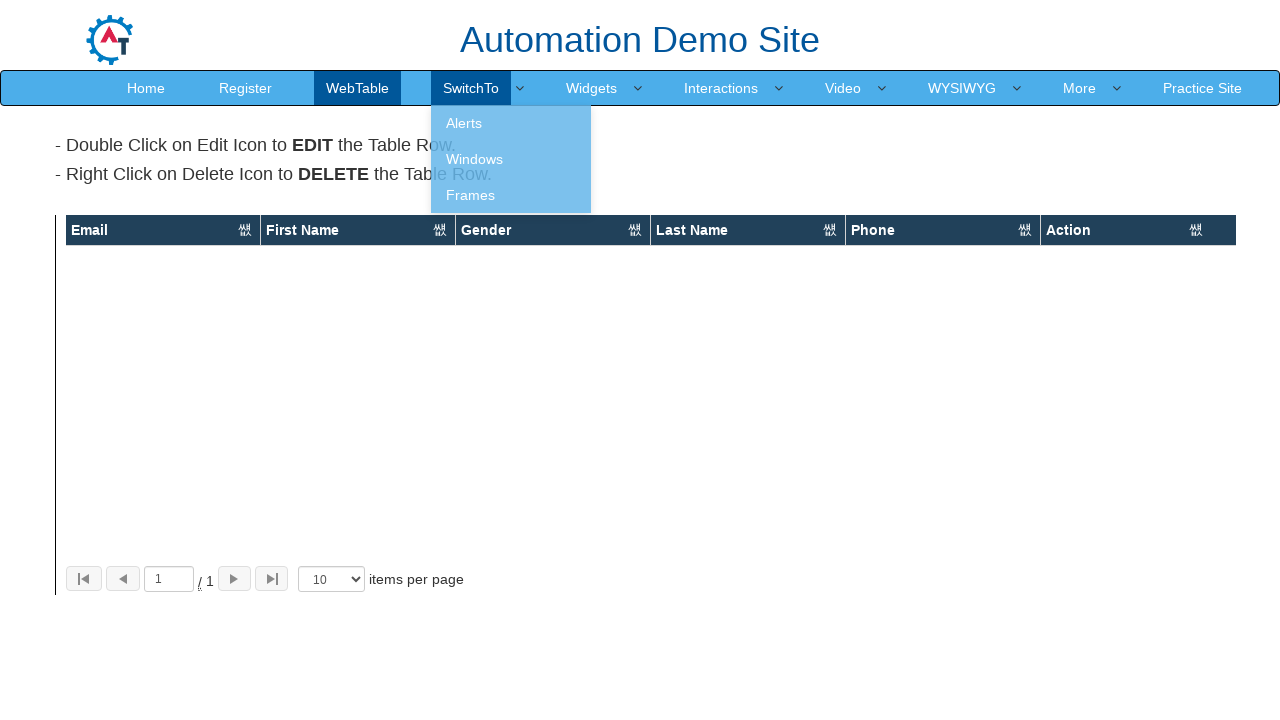

Performed Shift+Click on SwitchTo element at (471, 88) on xpath=//a[text()="SwitchTo"]
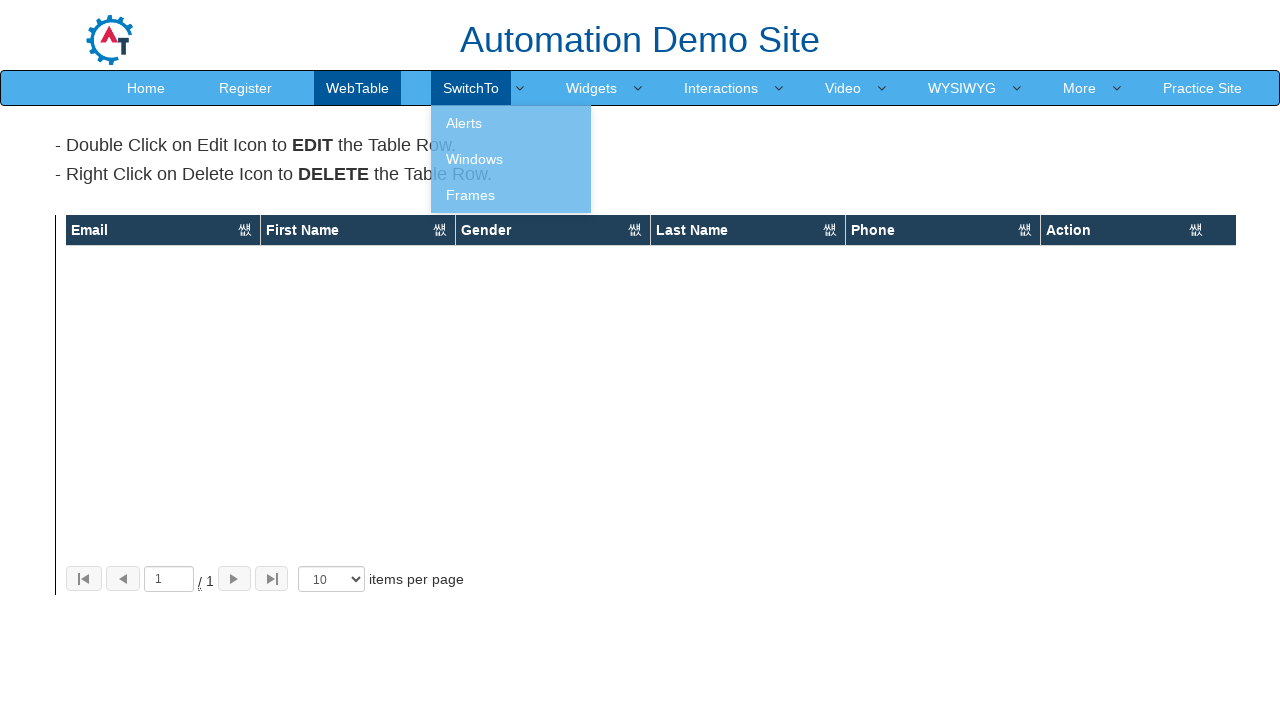

Navigated to Registration page
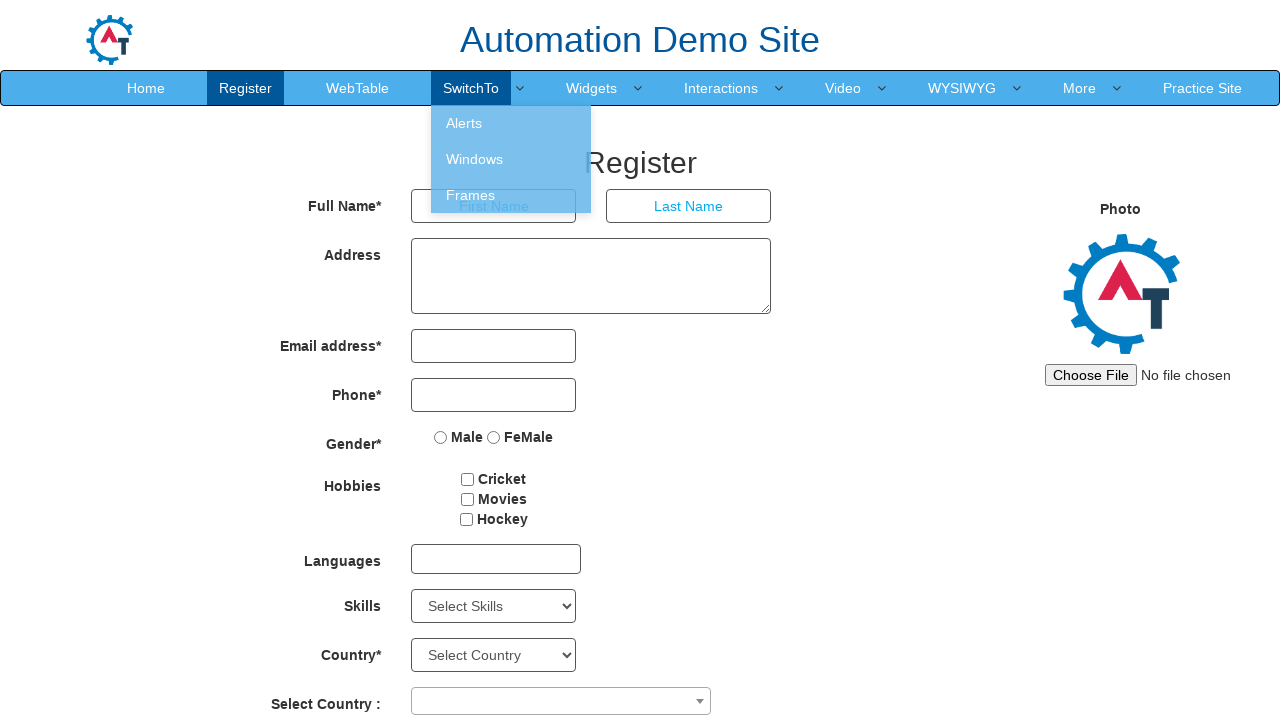

Filled First Name field with 'Michael' on input[placeholder='First Name']
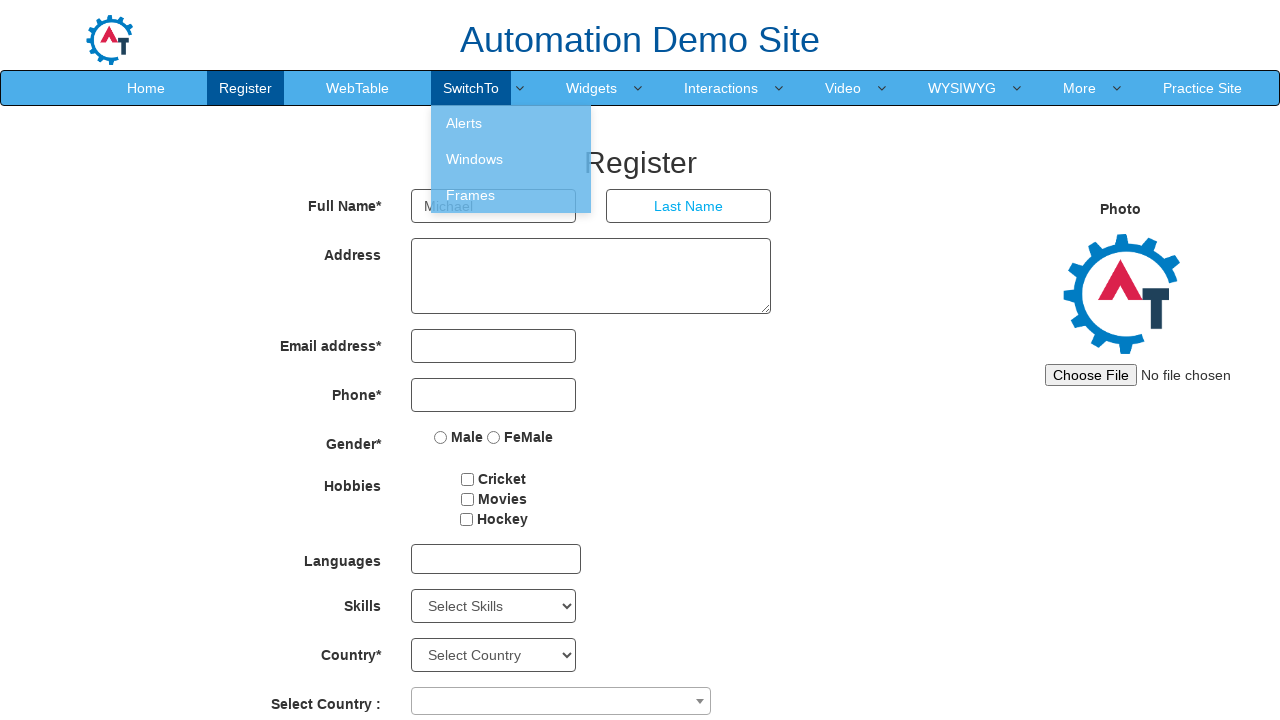

Filled Last Name field with 'Thompson' on input[placeholder='Last Name']
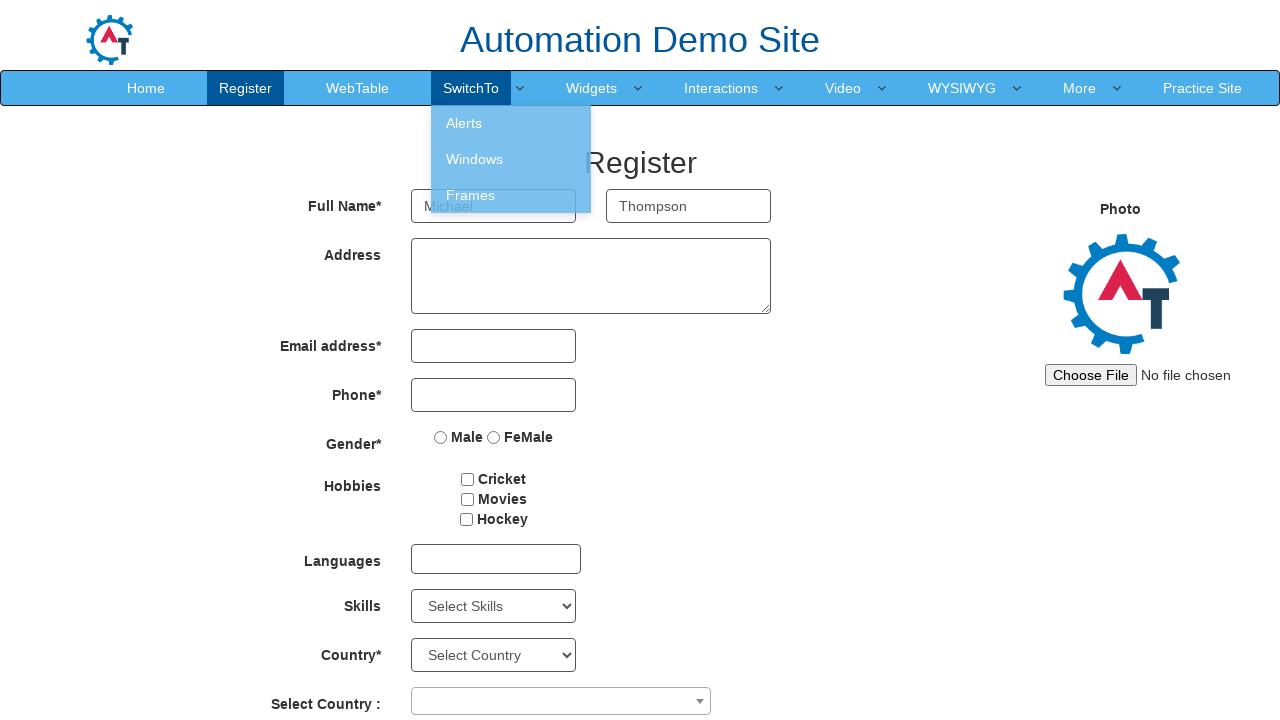

Clicked on email field at (494, 346) on input[type='email']
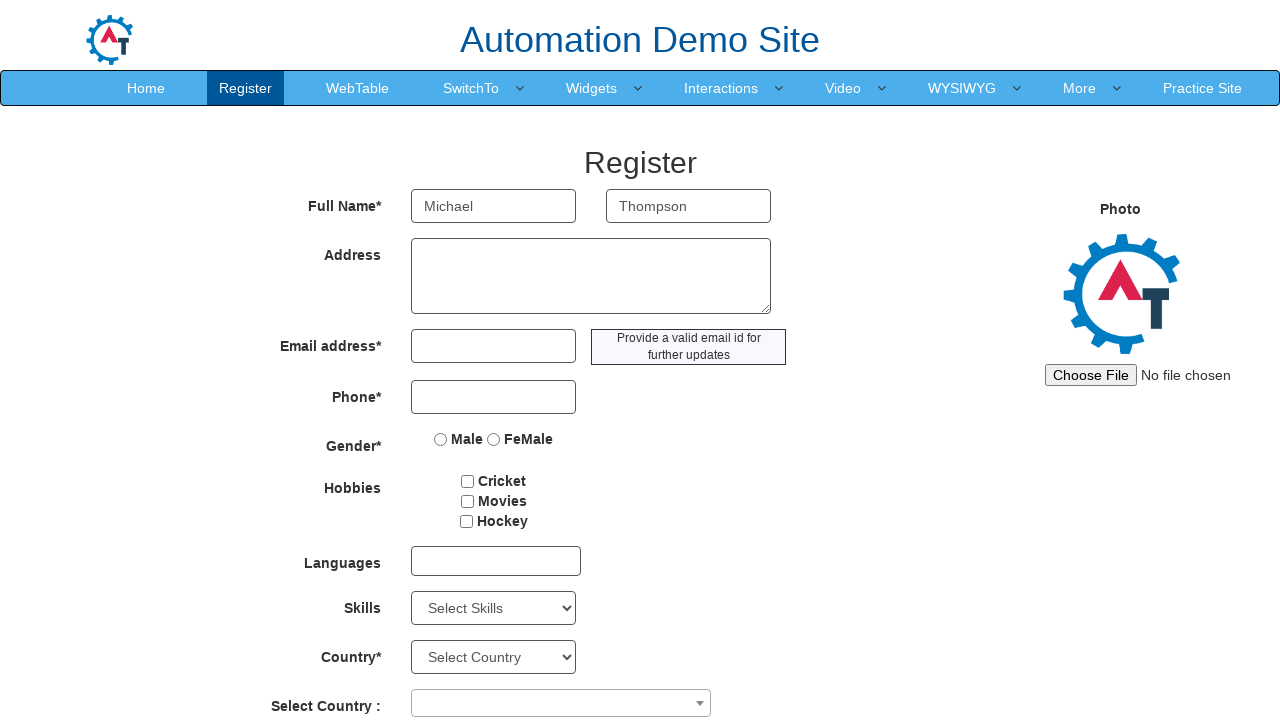

Typed email address 'michael.thompson@testmail.com' using keyboard
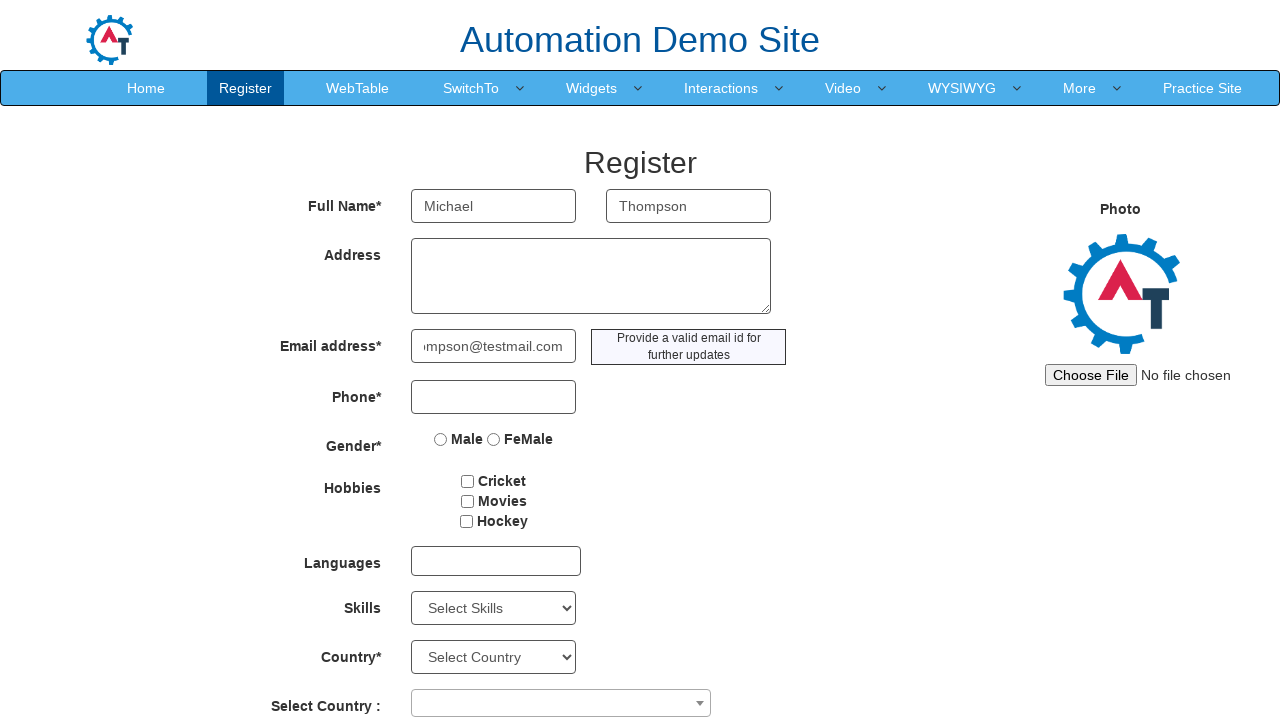

Pressed Tab key to move to phone field
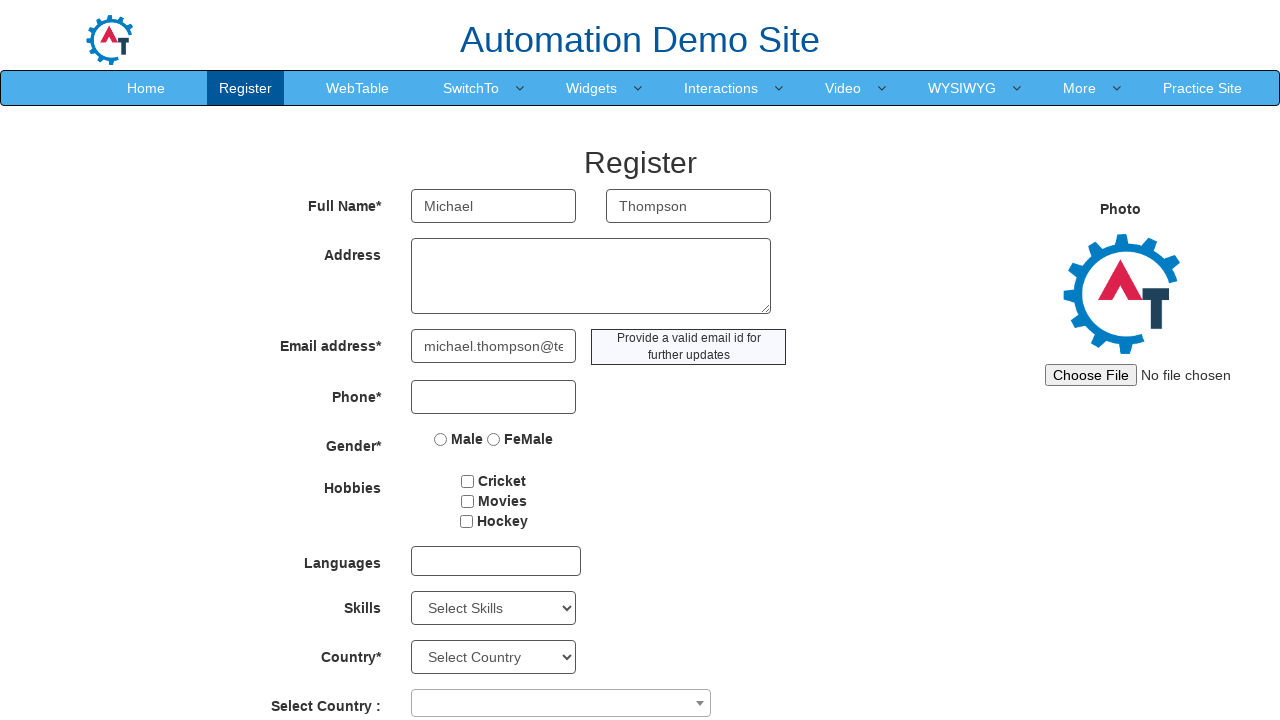

Typed phone number '5551234567' using keyboard
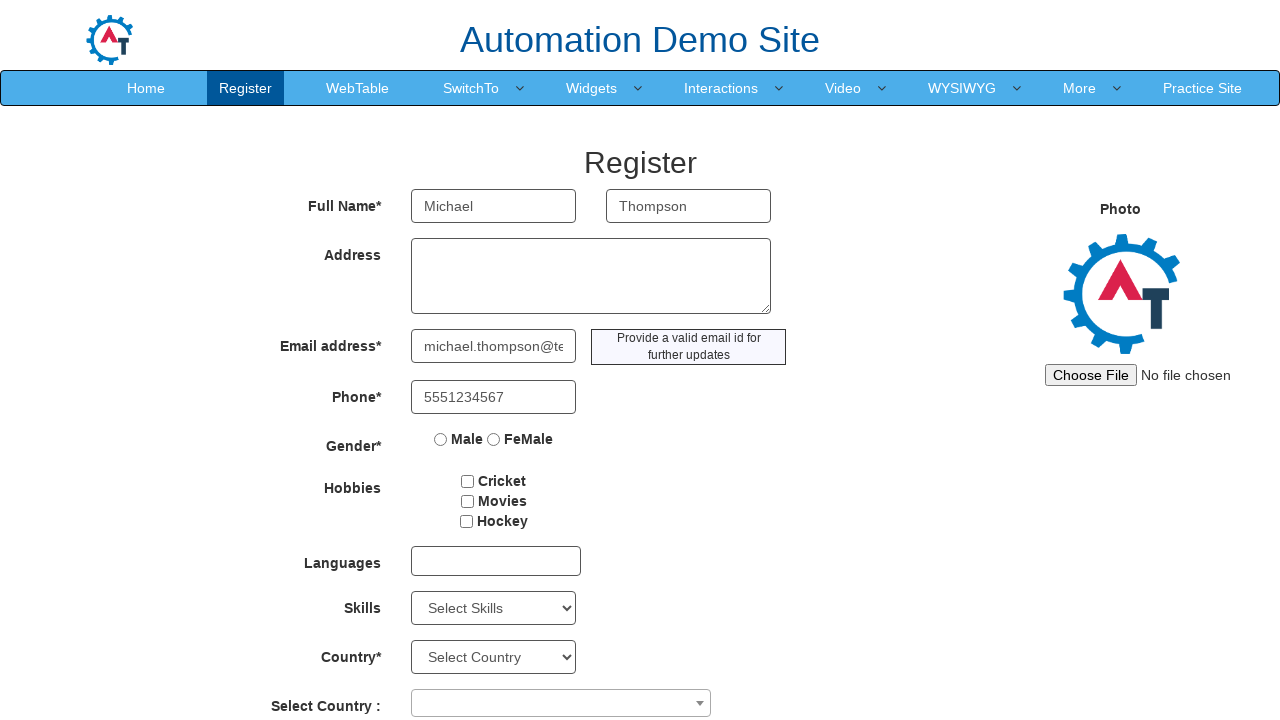

Checked 'Movies' hobby checkbox at (467, 501) on input[value='Movies']
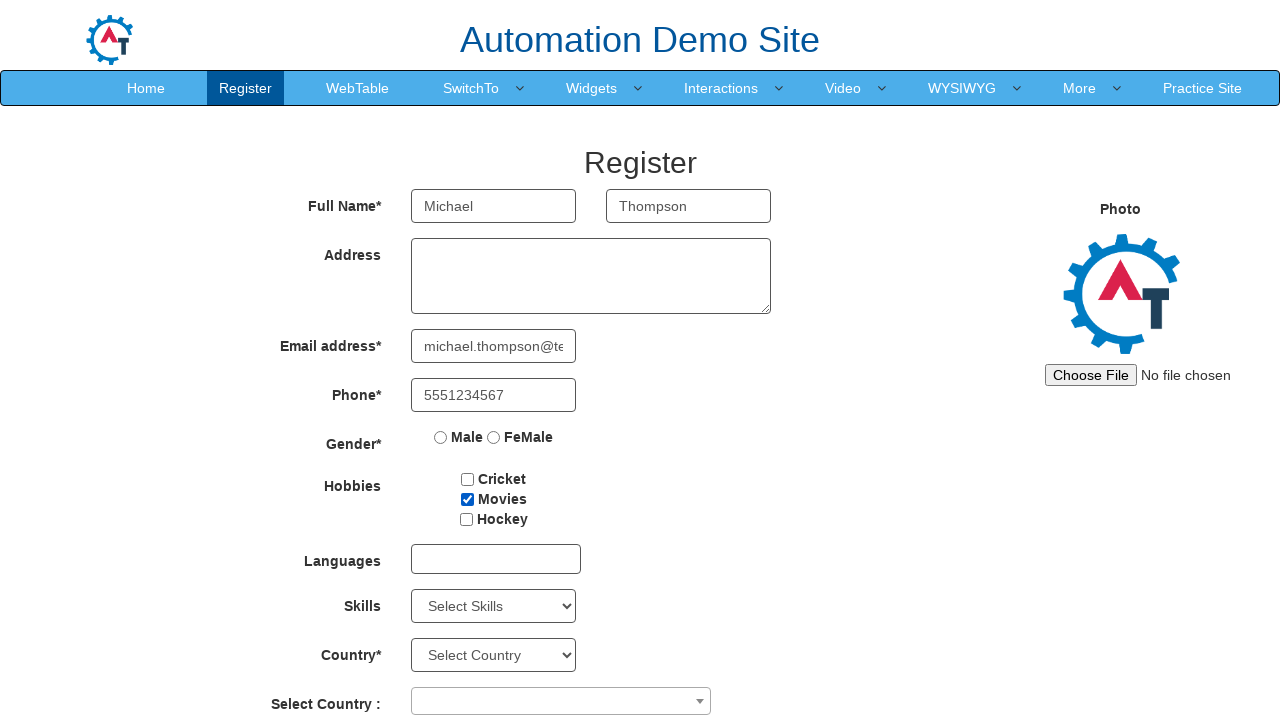

Checked 'Hockey' hobby checkbox at (466, 519) on input[value='Hockey']
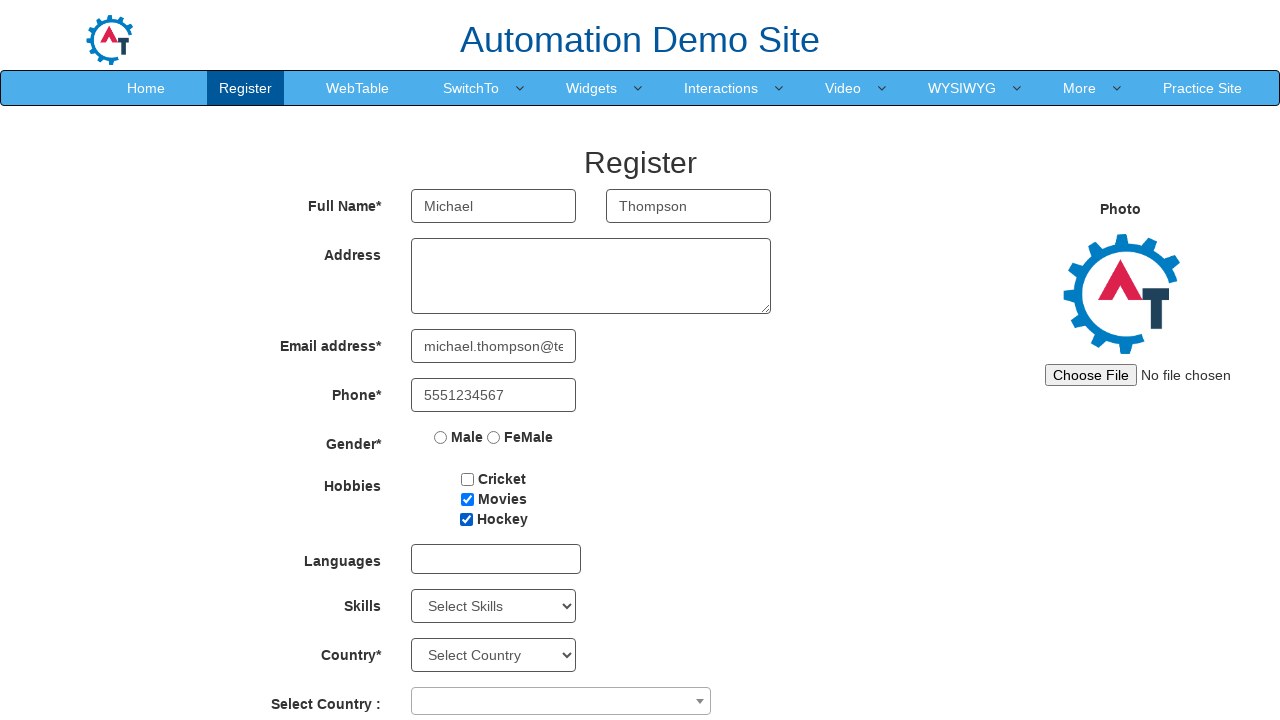

Pressed Ctrl+A to select all
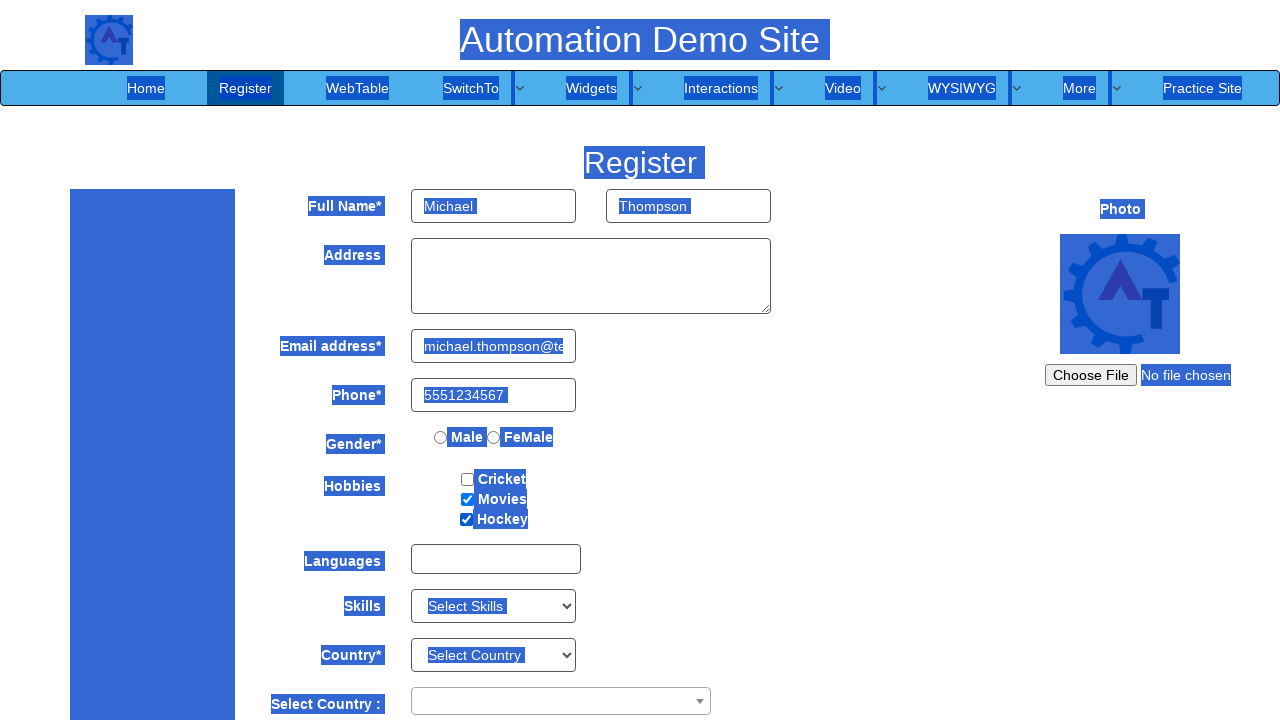

Pressed Ctrl+C to copy
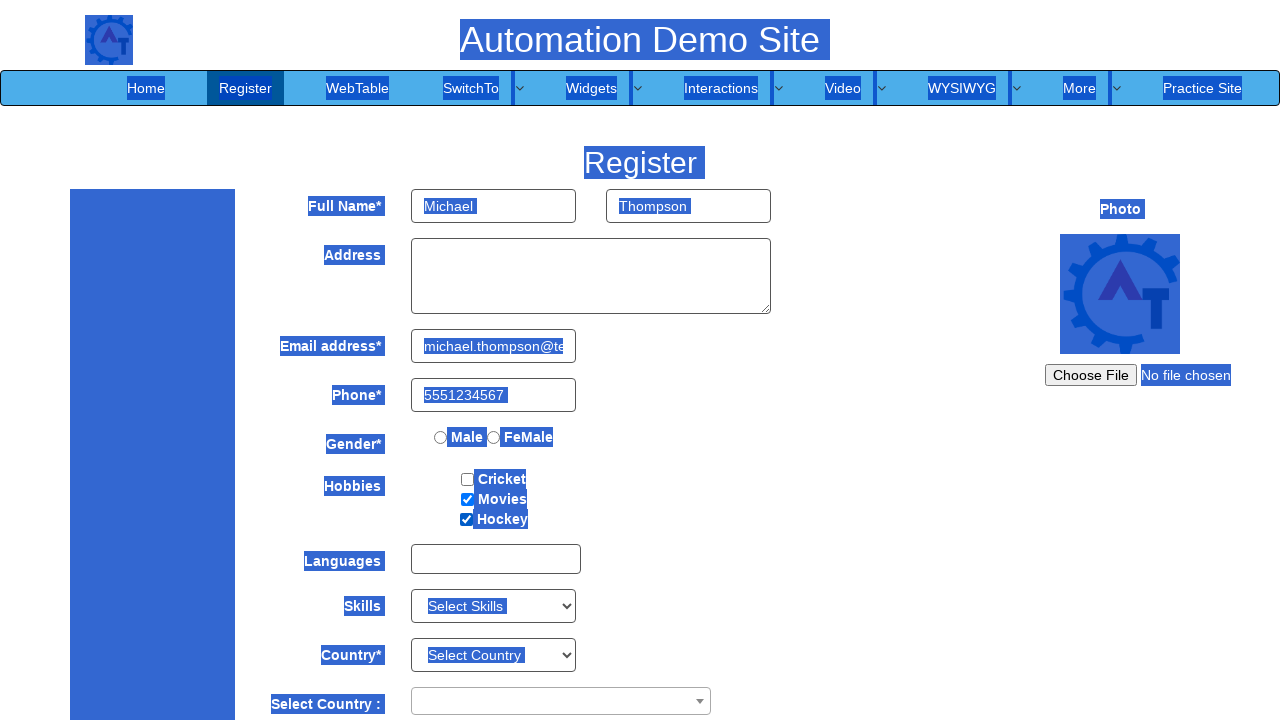

Hovered over address textarea at (591, 276) on xpath=//textarea[@ng-model="Adress"]
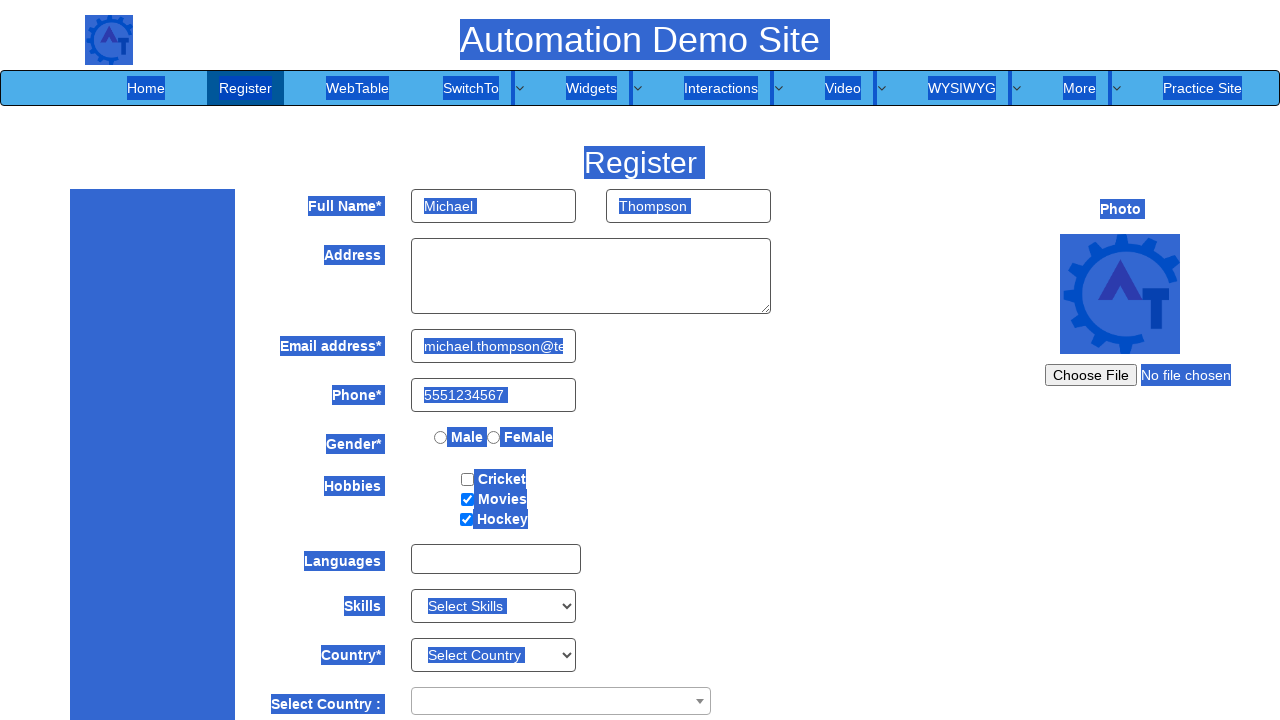

Filled address field with '123 Test Street, Sample City, ST 12345' on //textarea[@ng-model="Adress"]
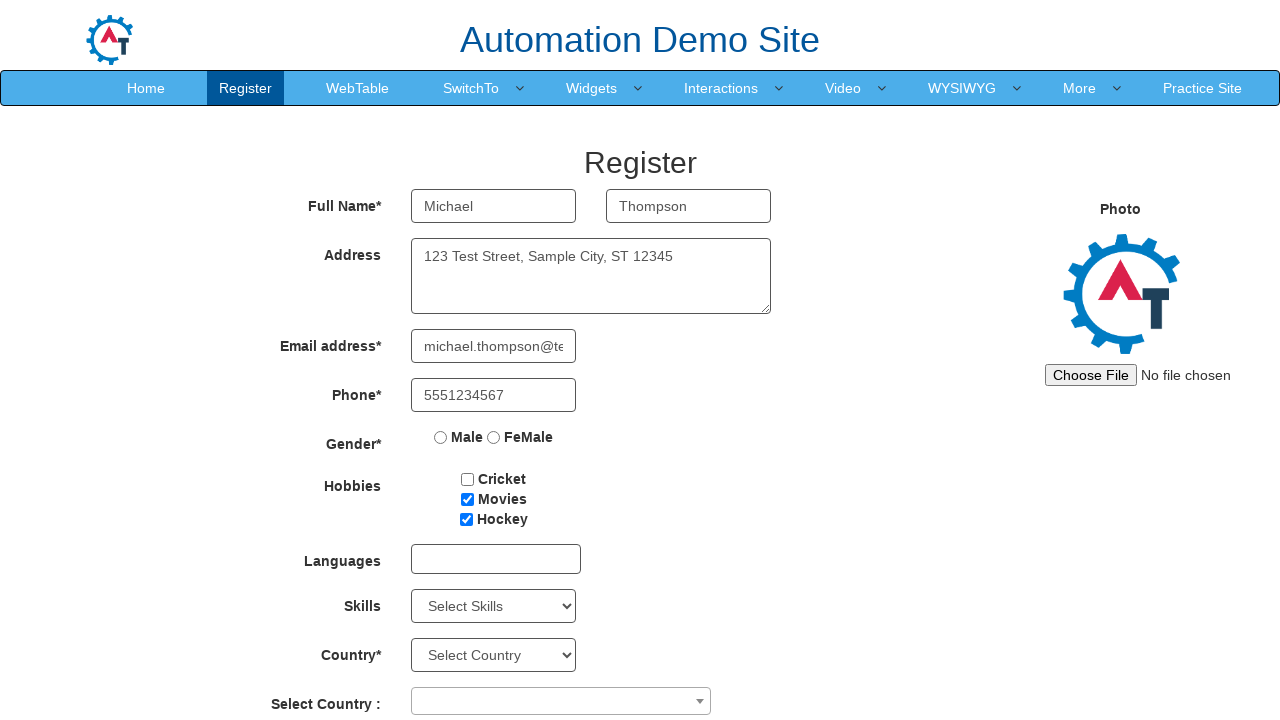

Clicked submit button to submit registration form at (572, 623) on xpath=//button[@id = "submitbtn"]
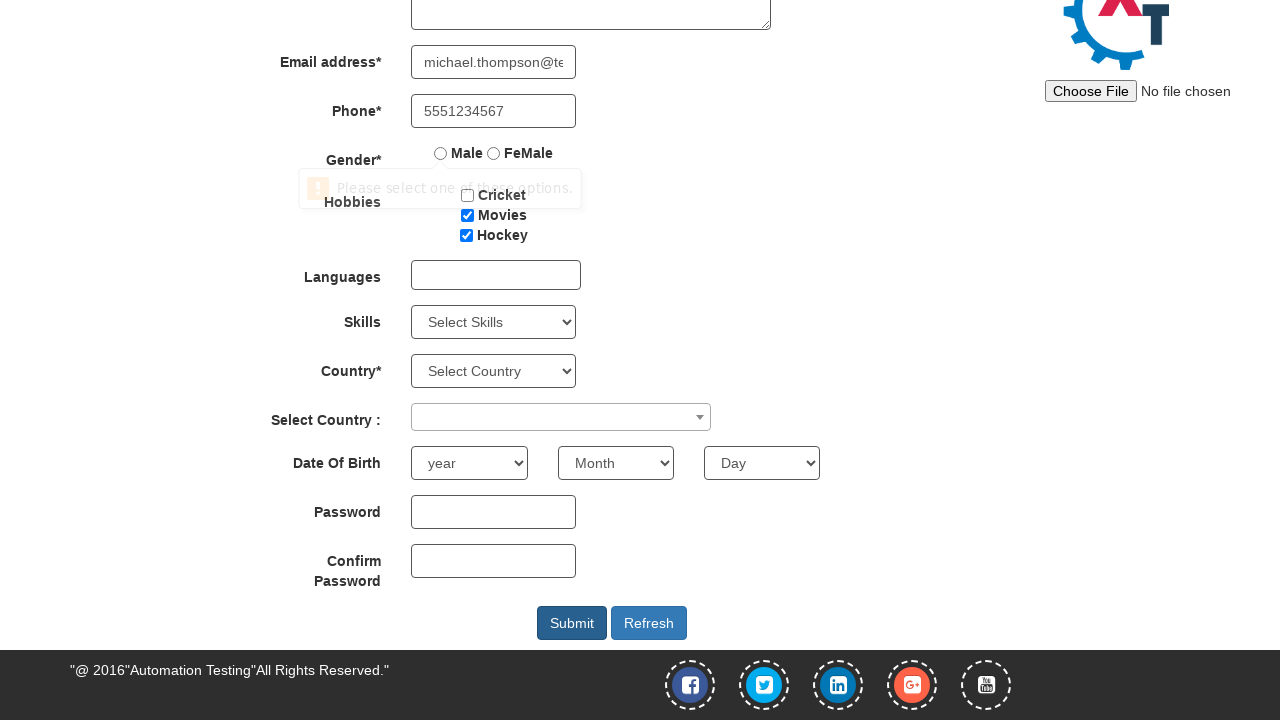

Waited 3 seconds for form processing to complete
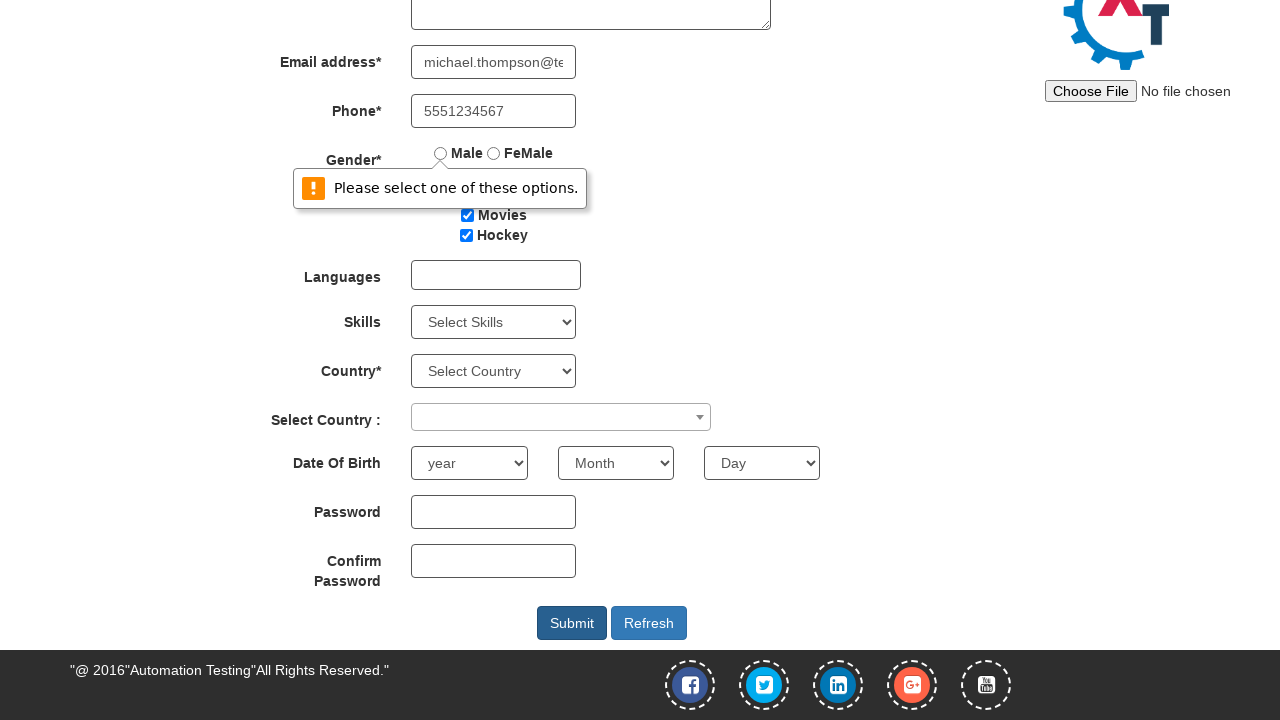

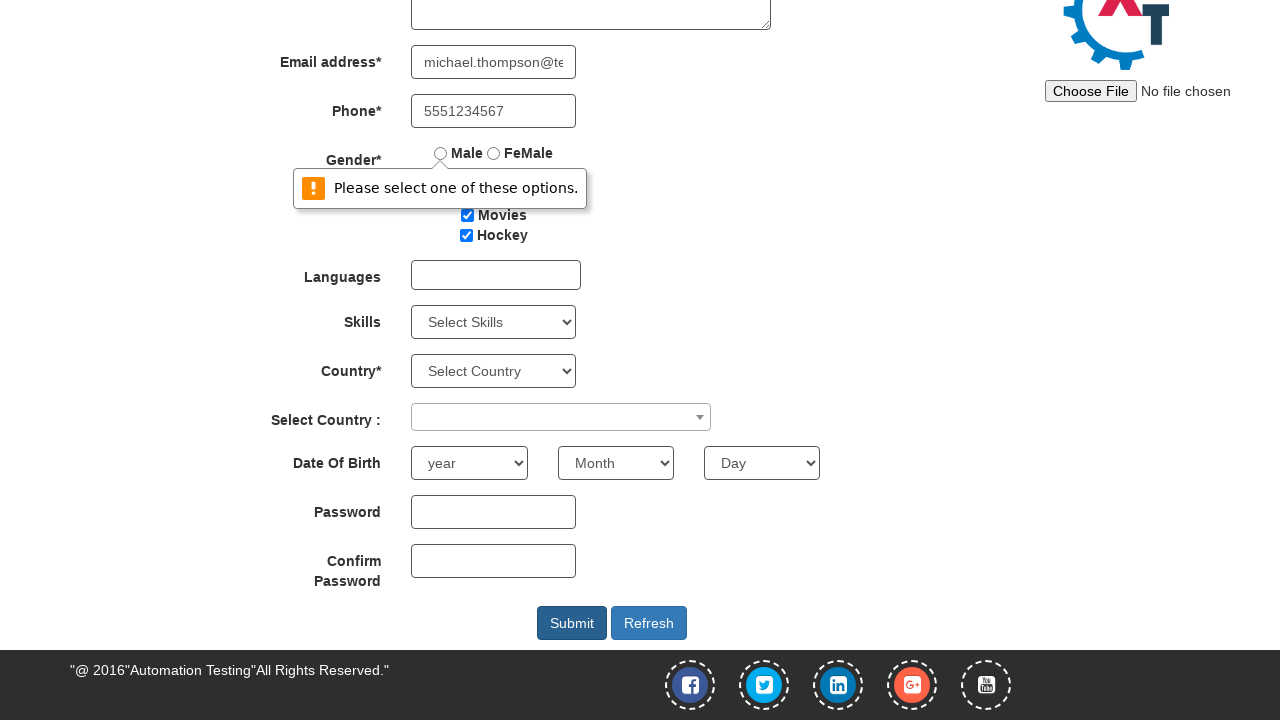